Tests the search filter functionality on a product offers page by searching for "Rice" and verifying that filtered results contain the search term

Starting URL: https://rahulshettyacademy.com/seleniumPractise/#/offers

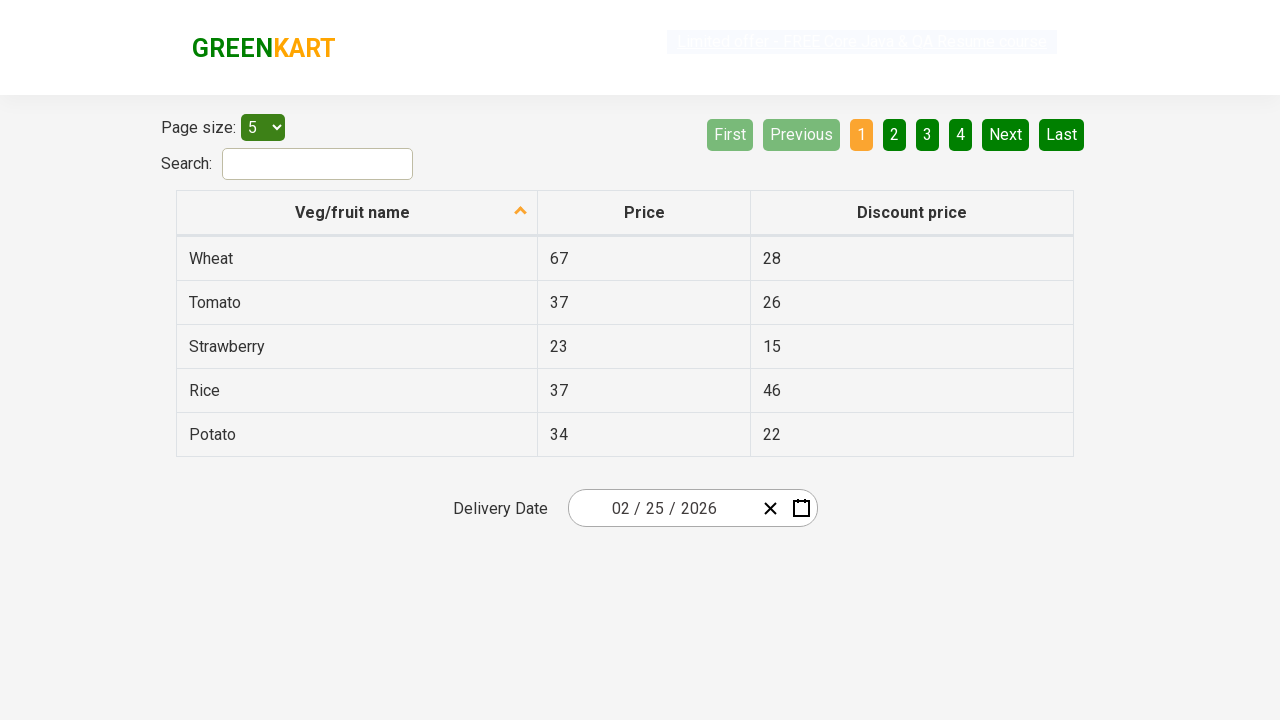

Filled search field with 'Rice' on #search-field
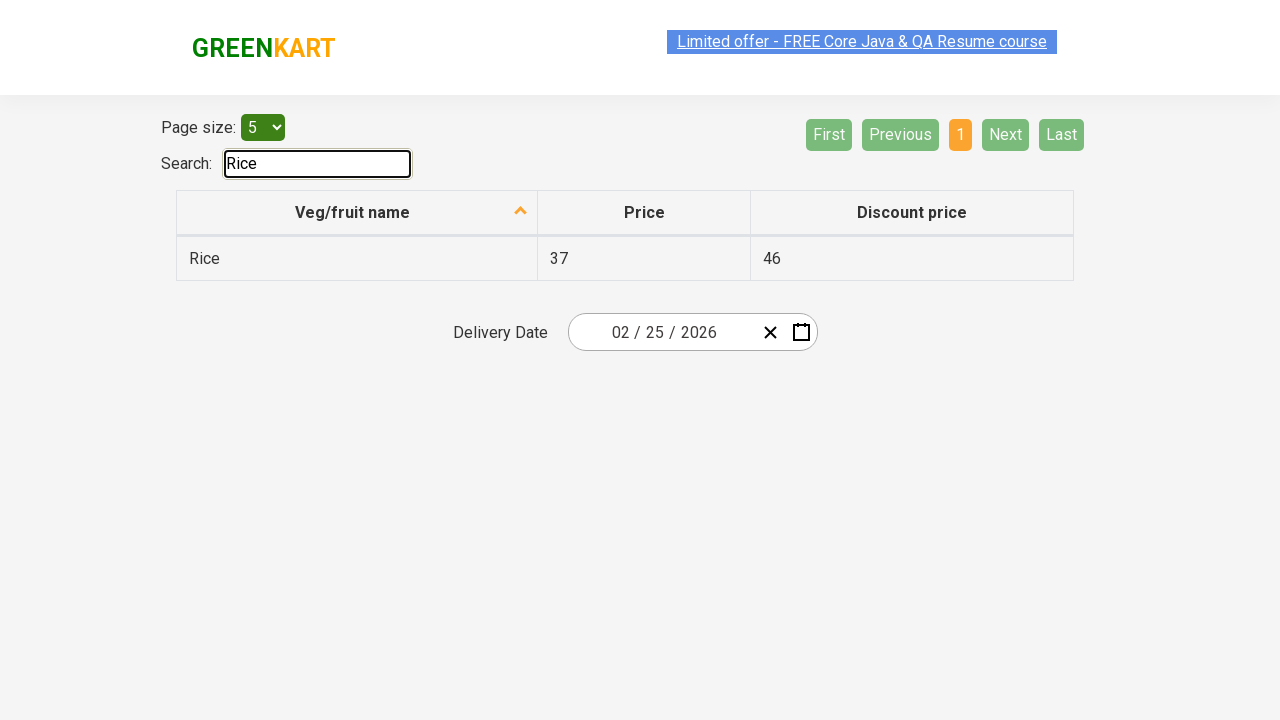

Filtered results loaded with product names visible
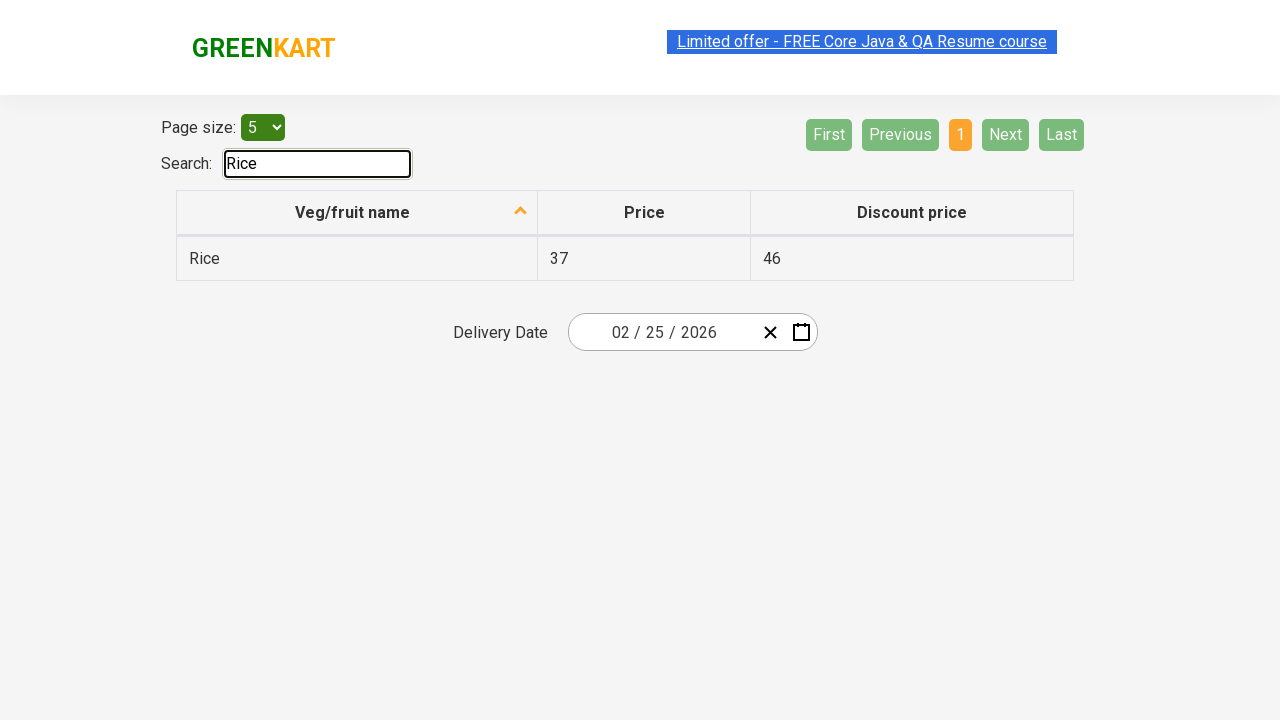

Retrieved all product name elements from filtered results
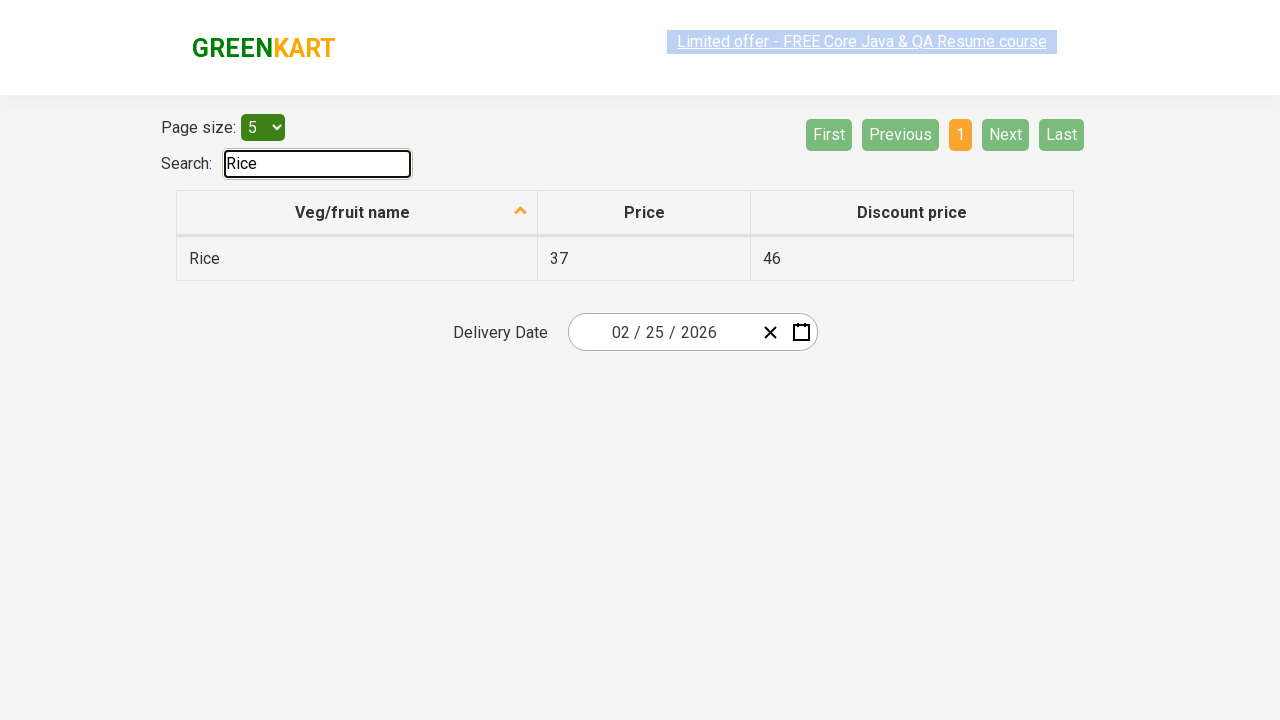

Verified product 'Rice' contains search term 'Rice'
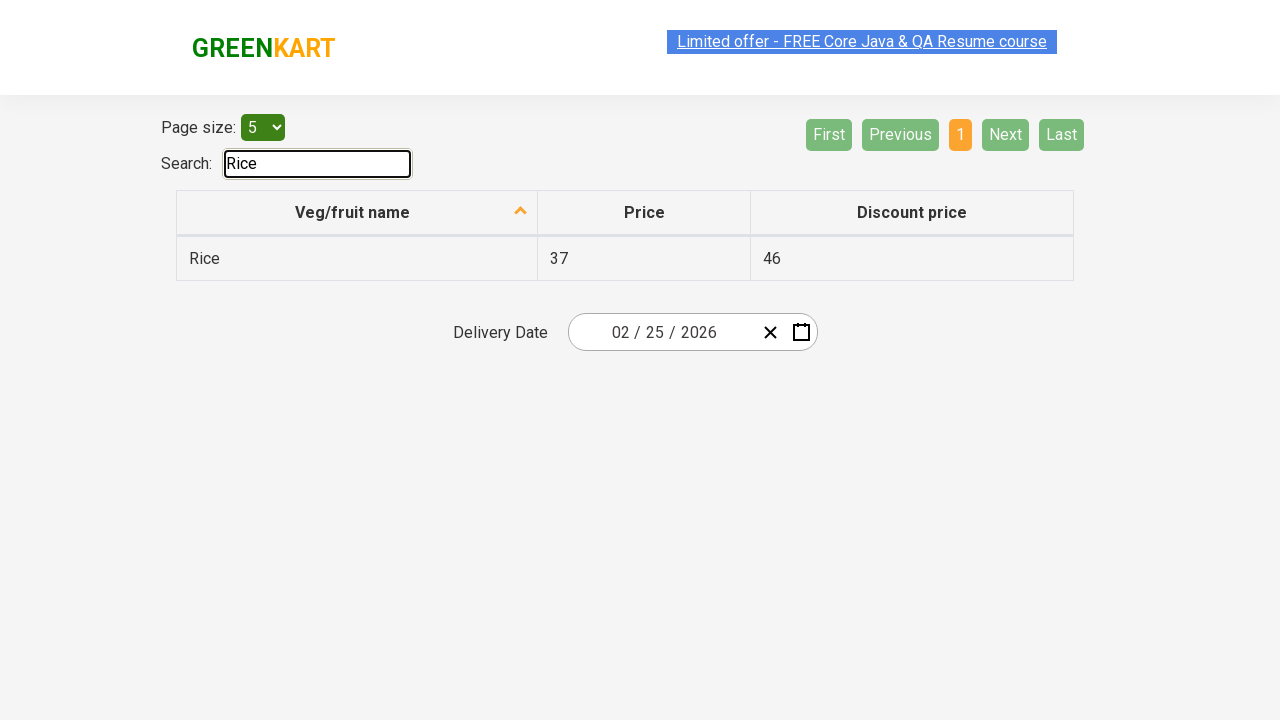

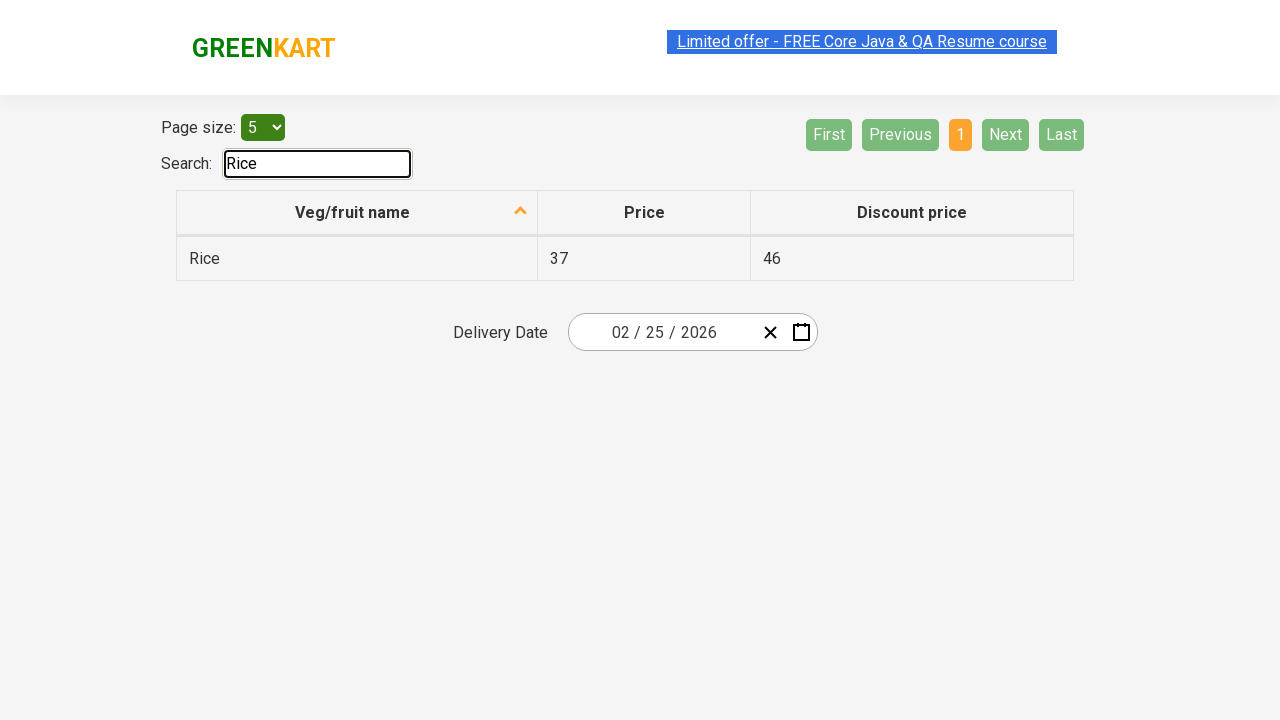